Tests movie ticket booking functionality by entering number of tickets, selecting ticket class, selecting registered user status, entering a promo code, and clicking the Book Now button to verify the final price calculation.

Starting URL: https://muntasir101.github.io/Movie-Ticket-Booking/

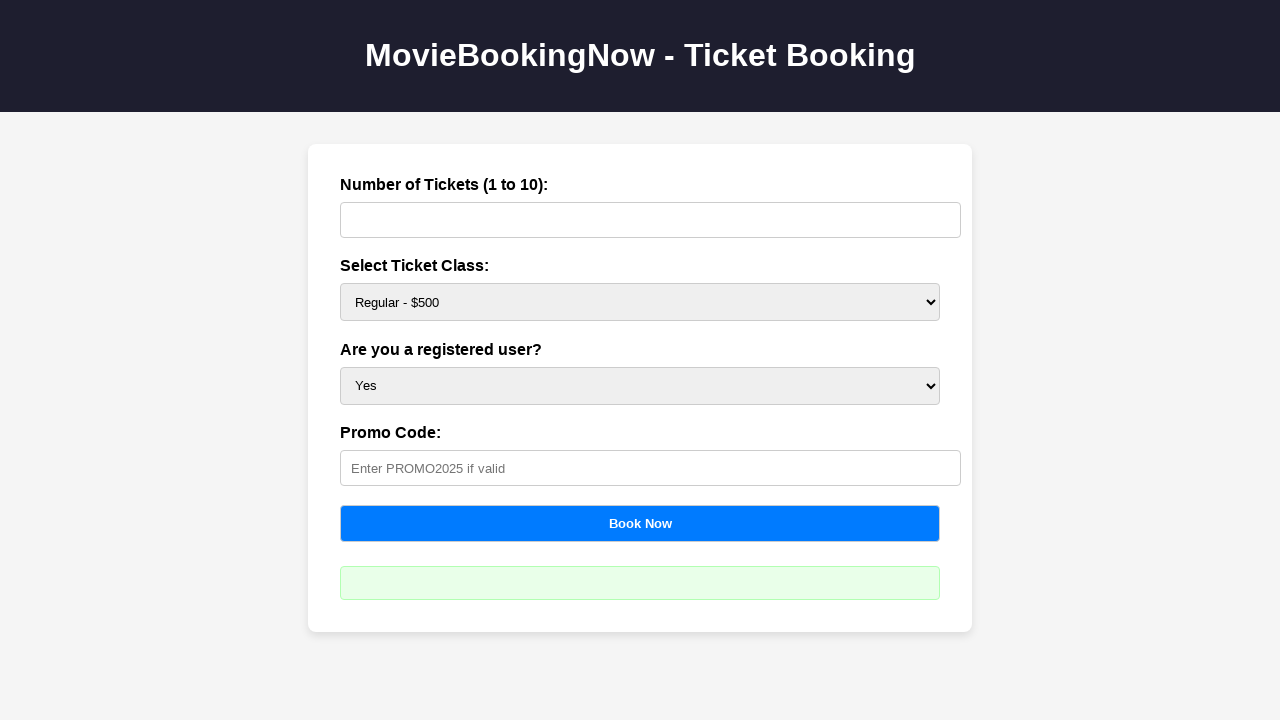

Waited for tickets input field to load
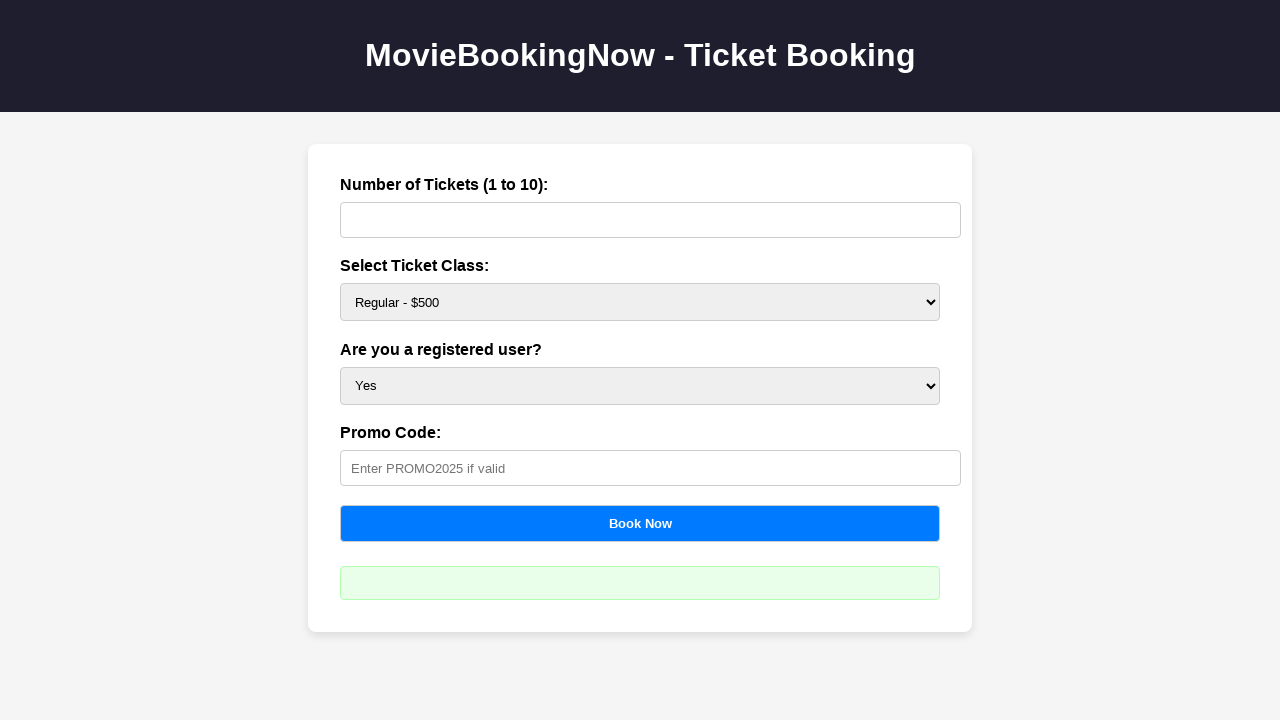

Entered 2 tickets on #tickets
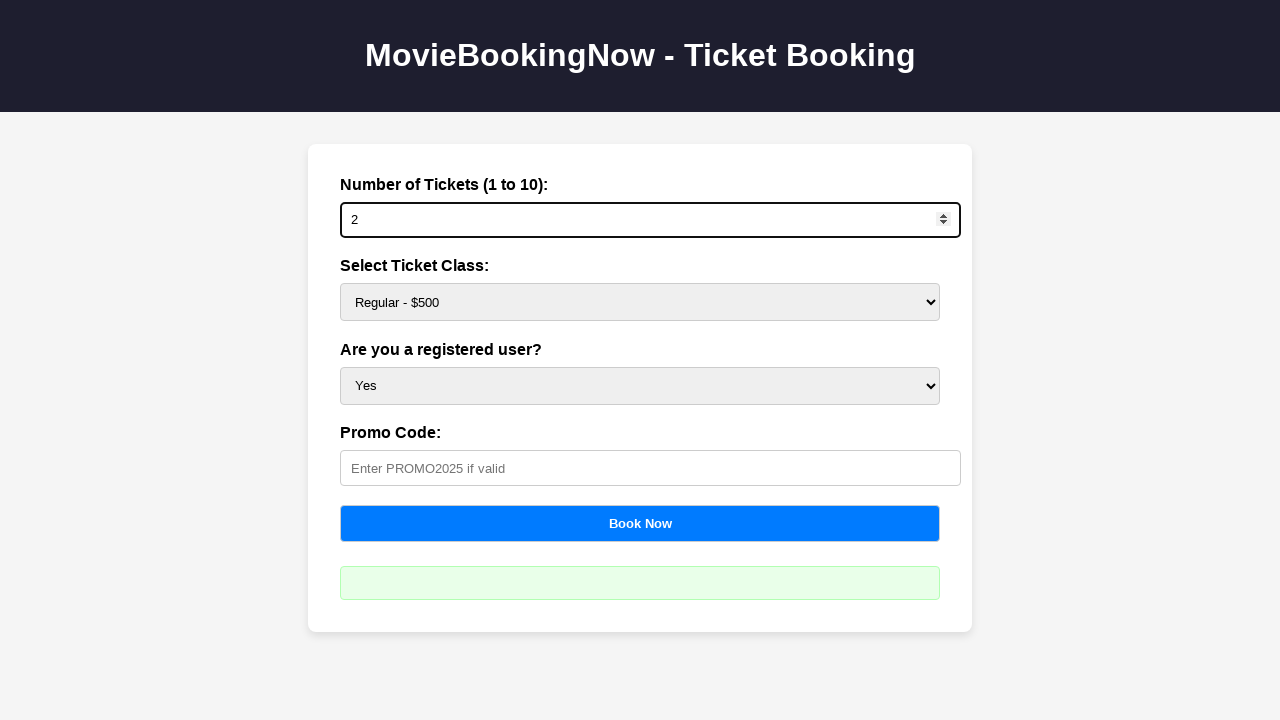

Selected Silver ticket class ($750) on #price
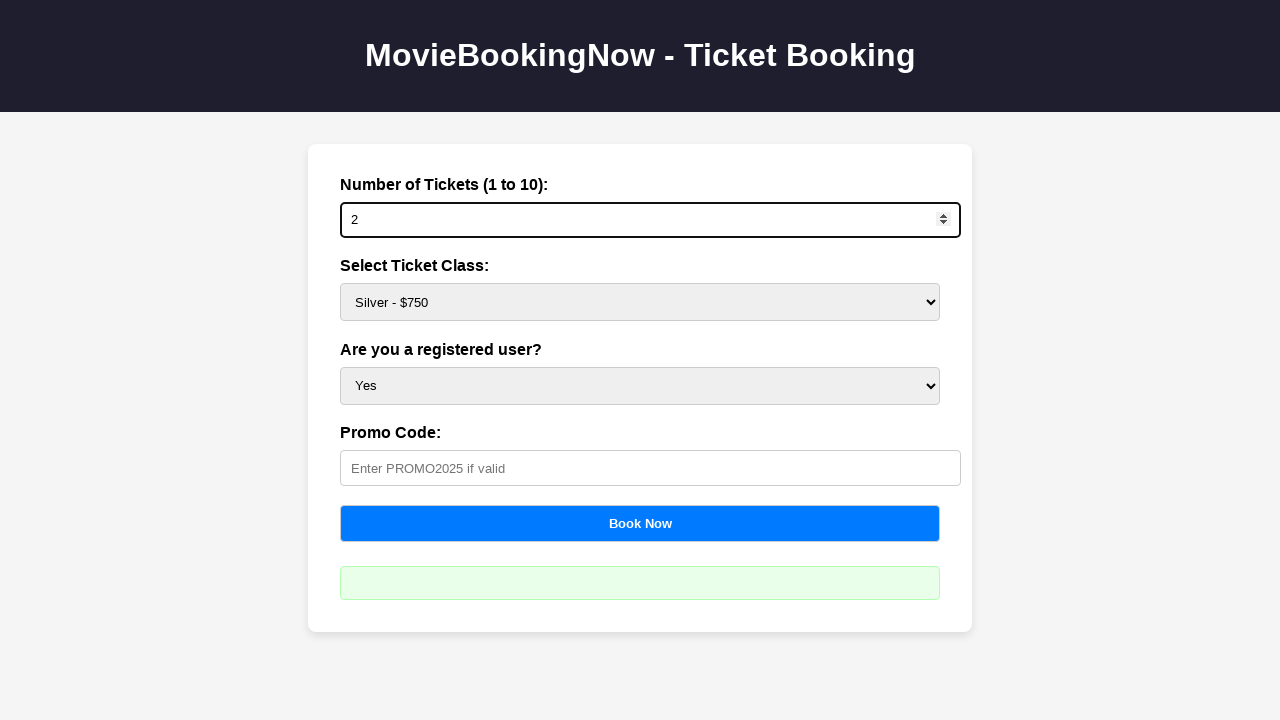

Selected registered user status as Yes on #user
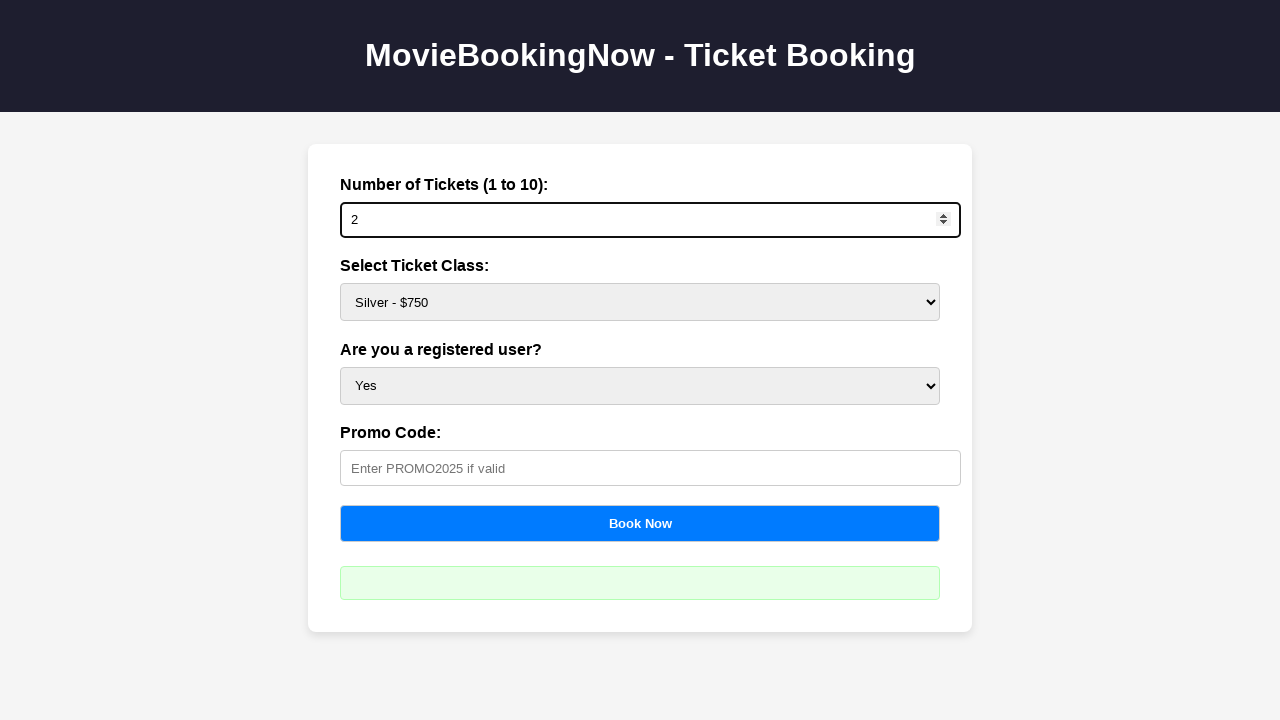

Entered promo code PROMO2025 on #promo
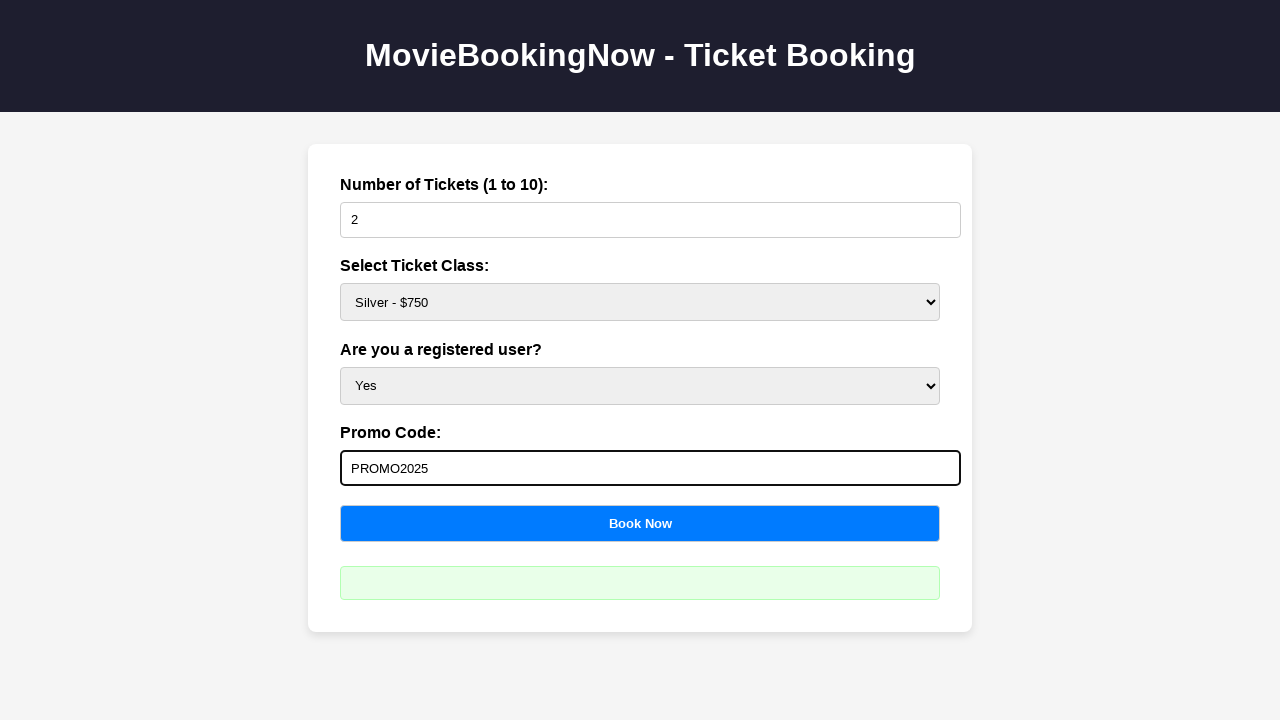

Clicked Book Now button to process booking at (640, 523) on button[onclick='calculateBooking()']
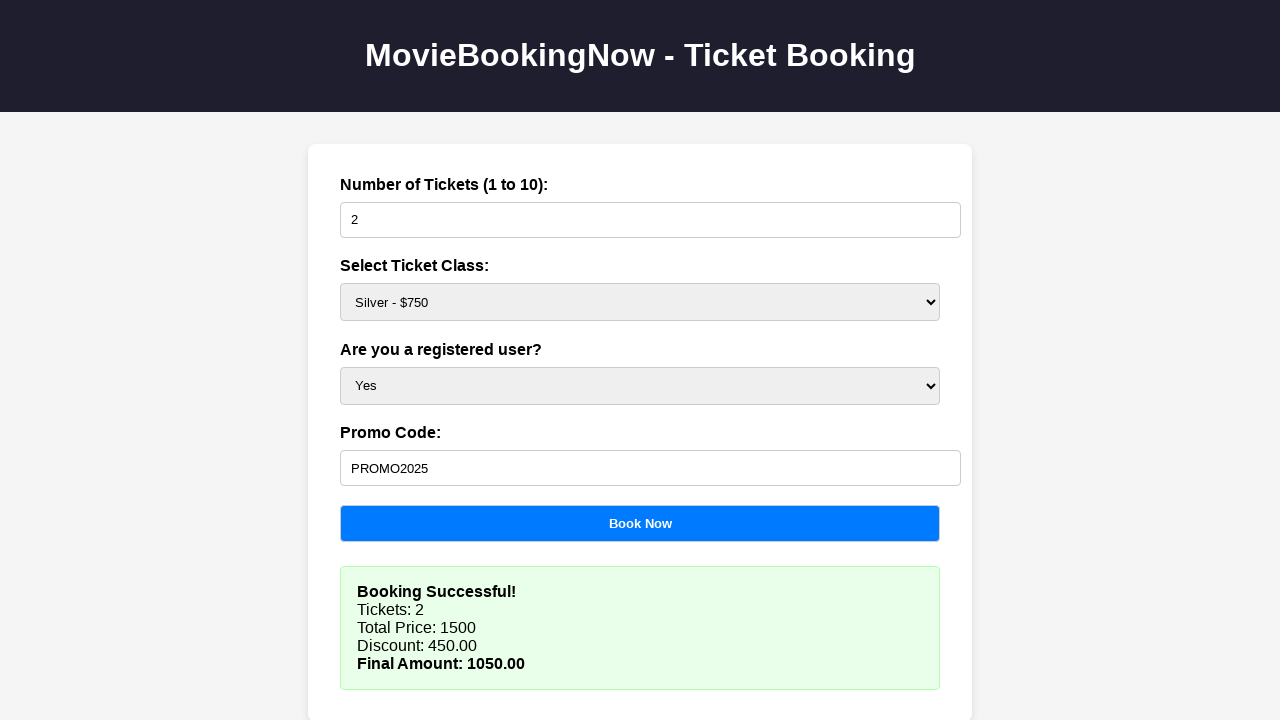

Final price calculation displayed successfully
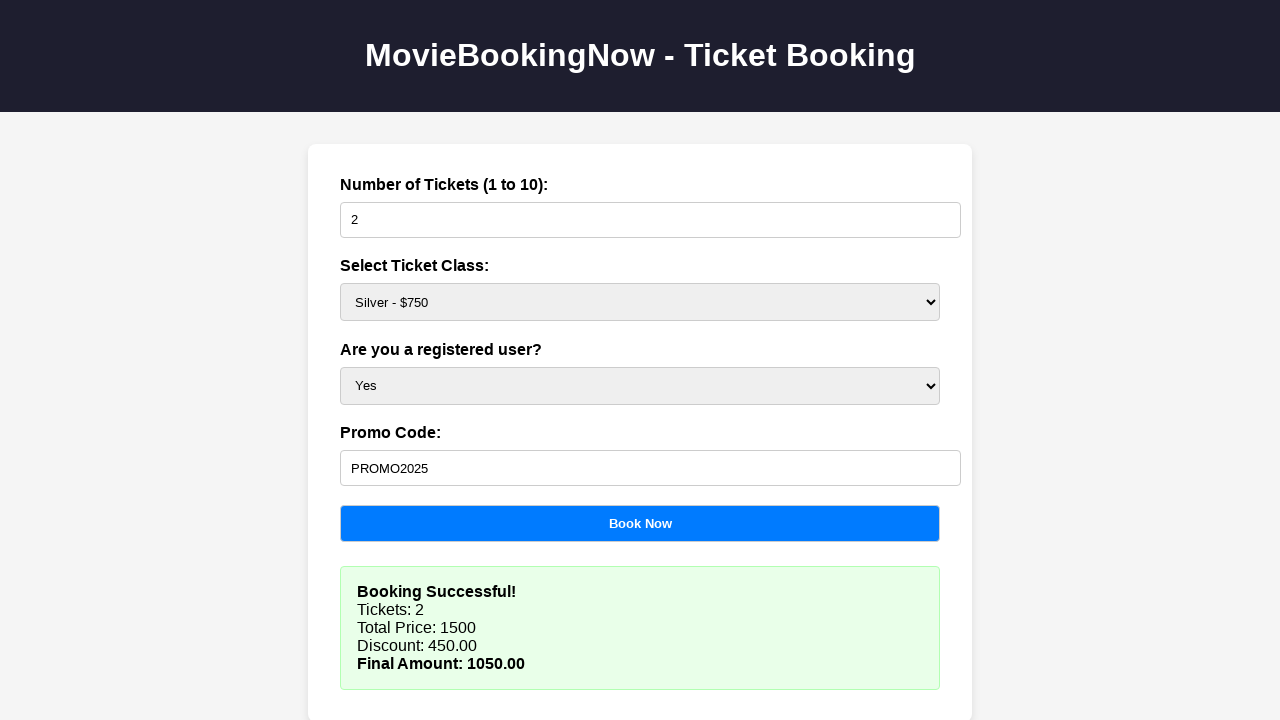

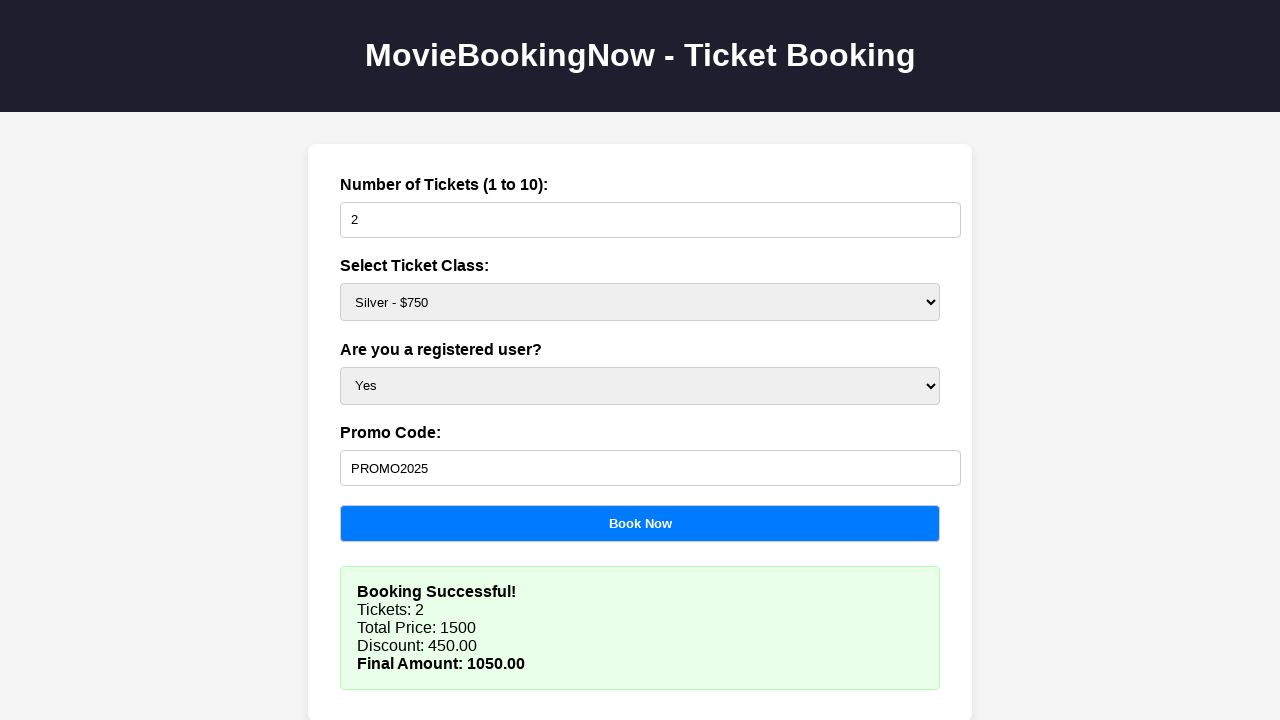